Tests basic browser navigation by visiting Flipkart, then navigating to Udemy, and using browser back/forward functionality to navigate through history.

Starting URL: https://www.flipkart.com/

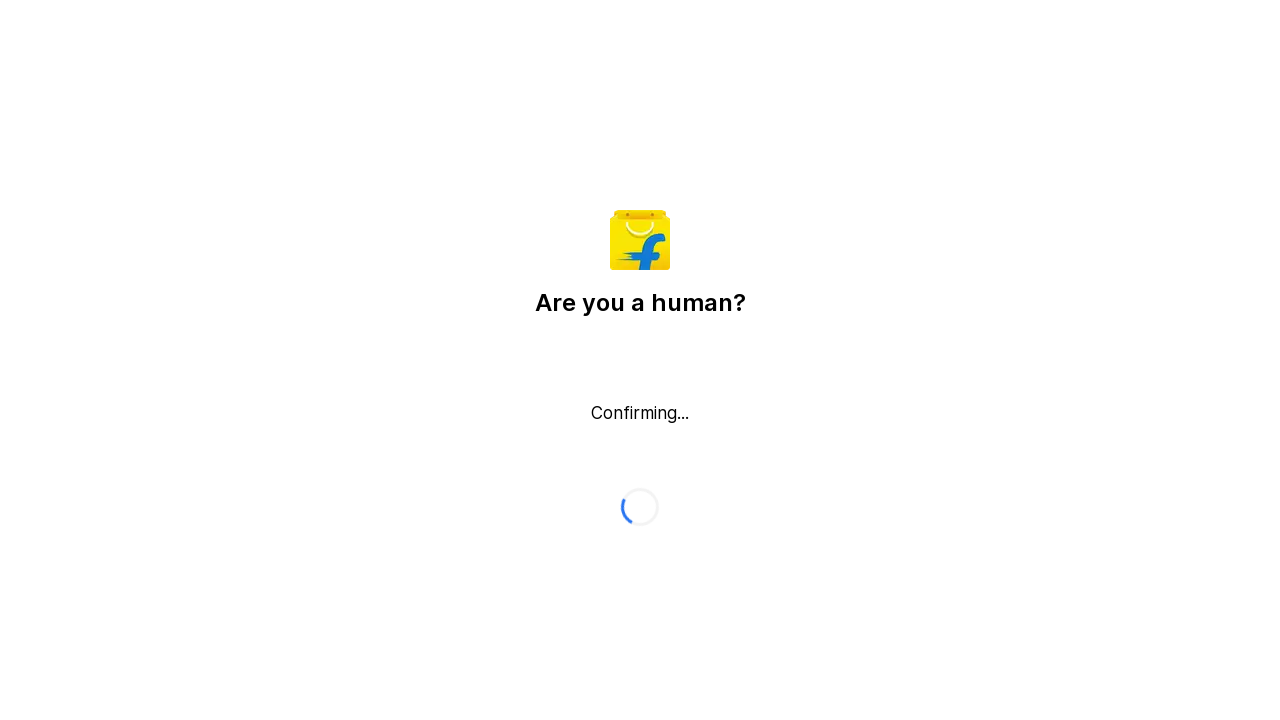

Flipkart page loaded (domcontentloaded state reached)
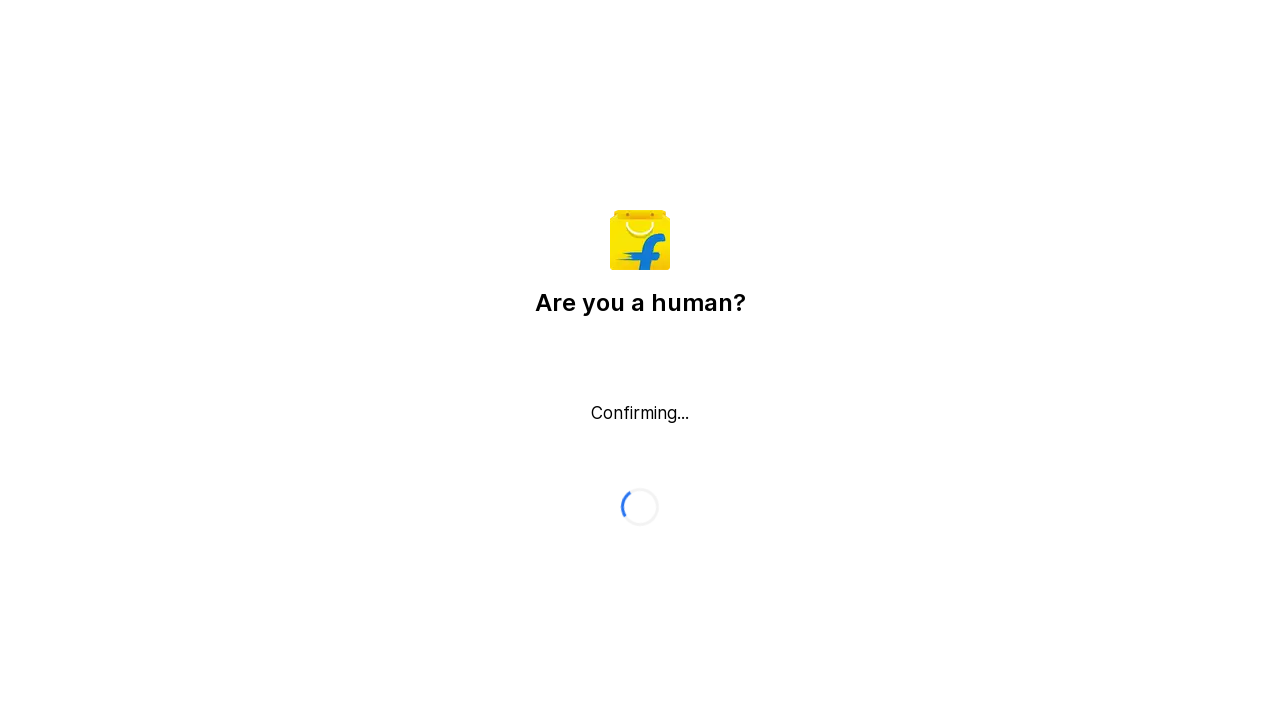

Navigated to Udemy (https://www.udemy.com/)
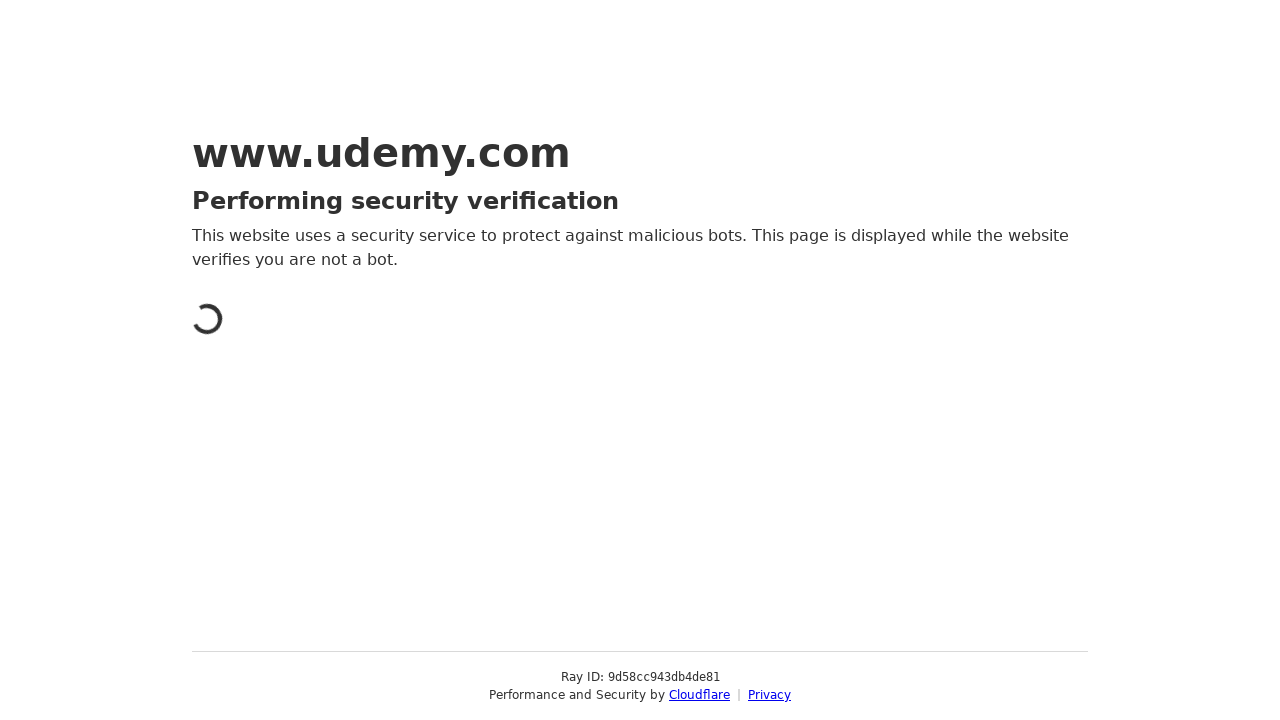

Udemy page loaded (domcontentloaded state reached)
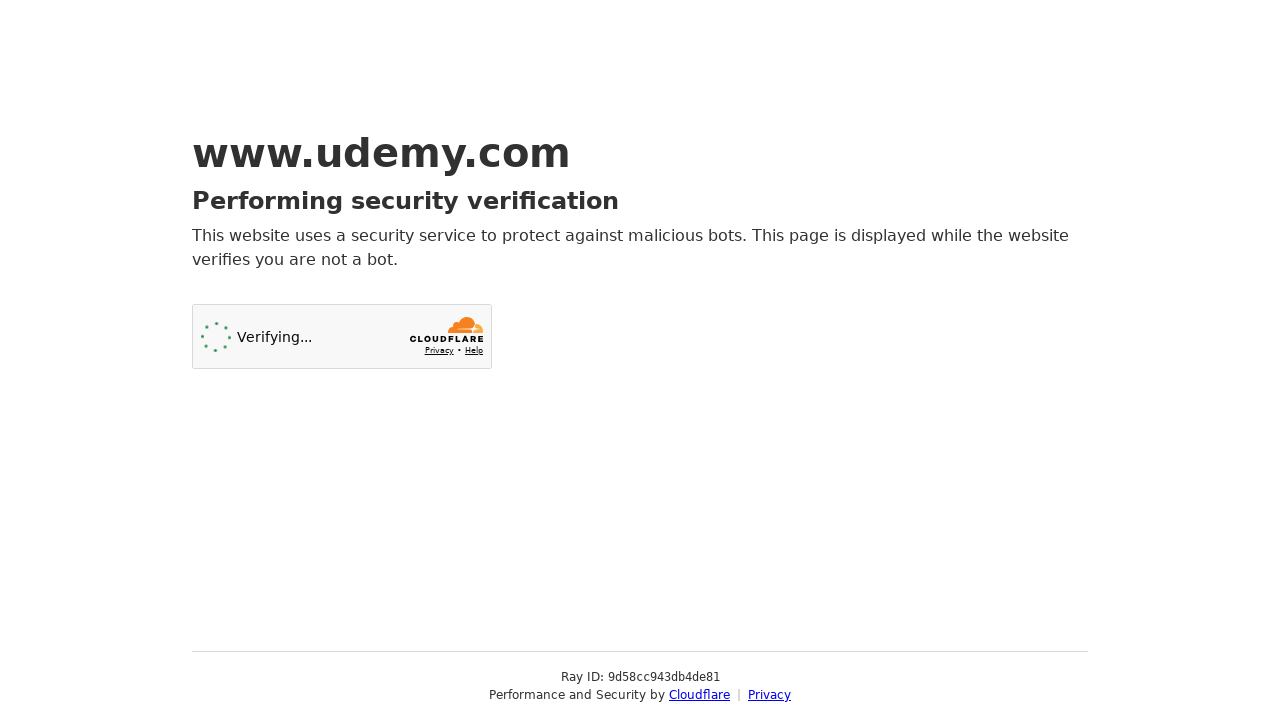

Navigated back to Flipkart using browser back button
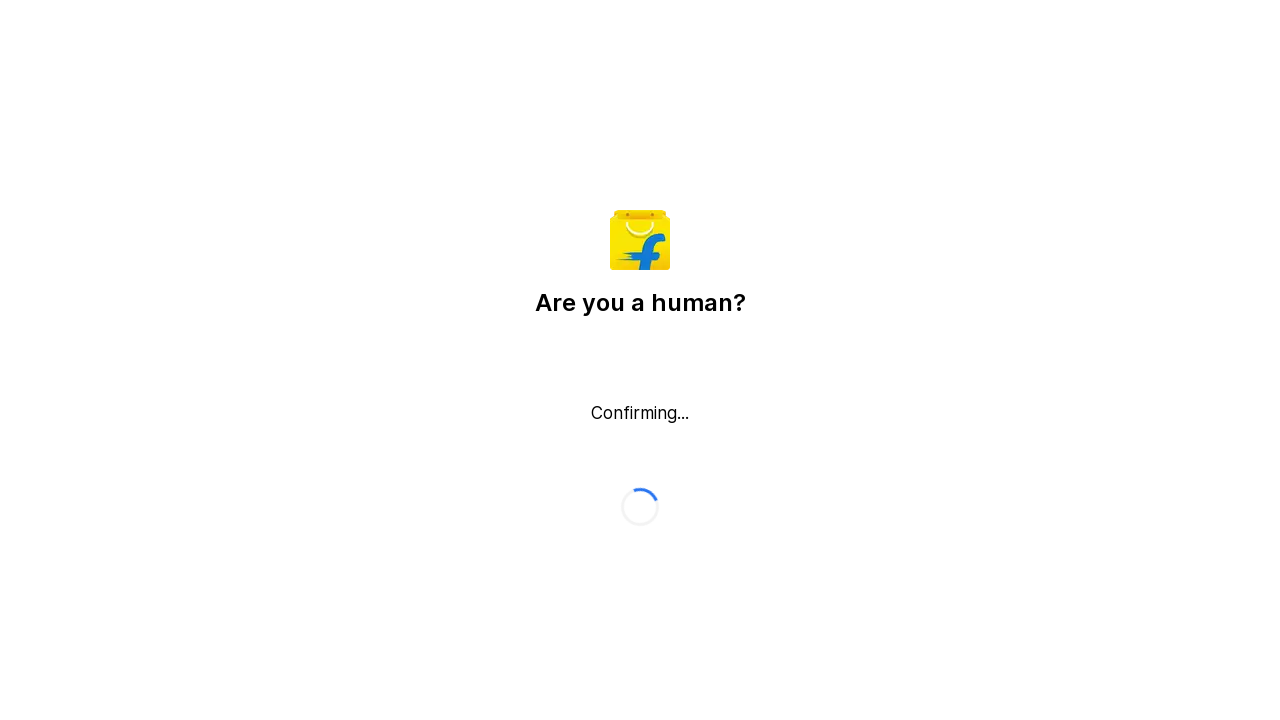

Navigated forward to Udemy using browser forward button
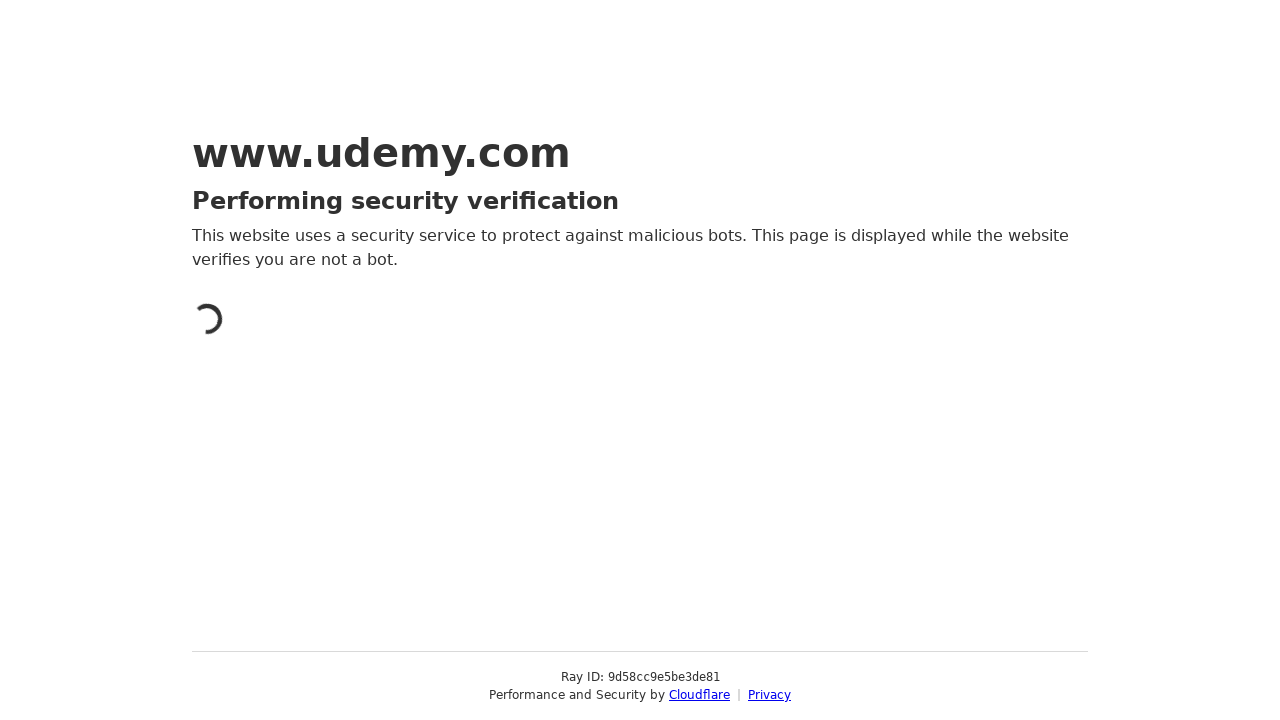

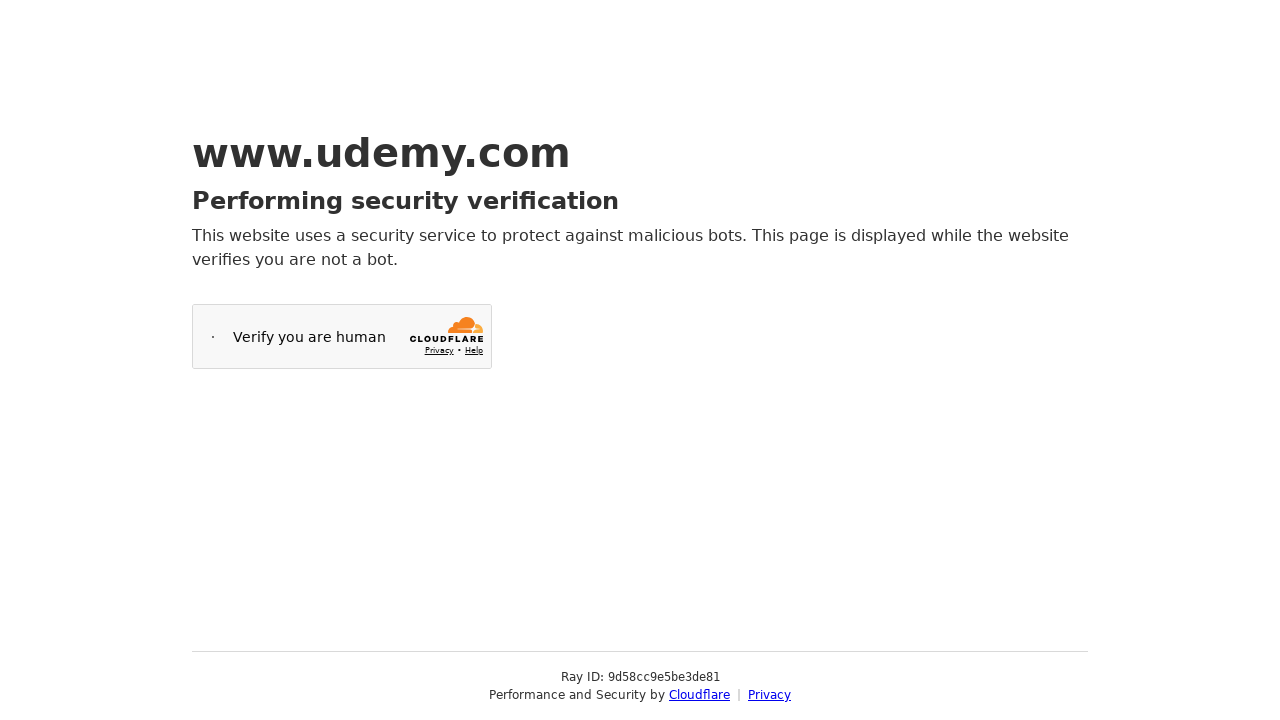